Tests JavaScript prompt alert functionality by clicking a button to trigger a prompt, entering text into the prompt, and accepting it.

Starting URL: https://v1.training-support.net/selenium/javascript-alerts

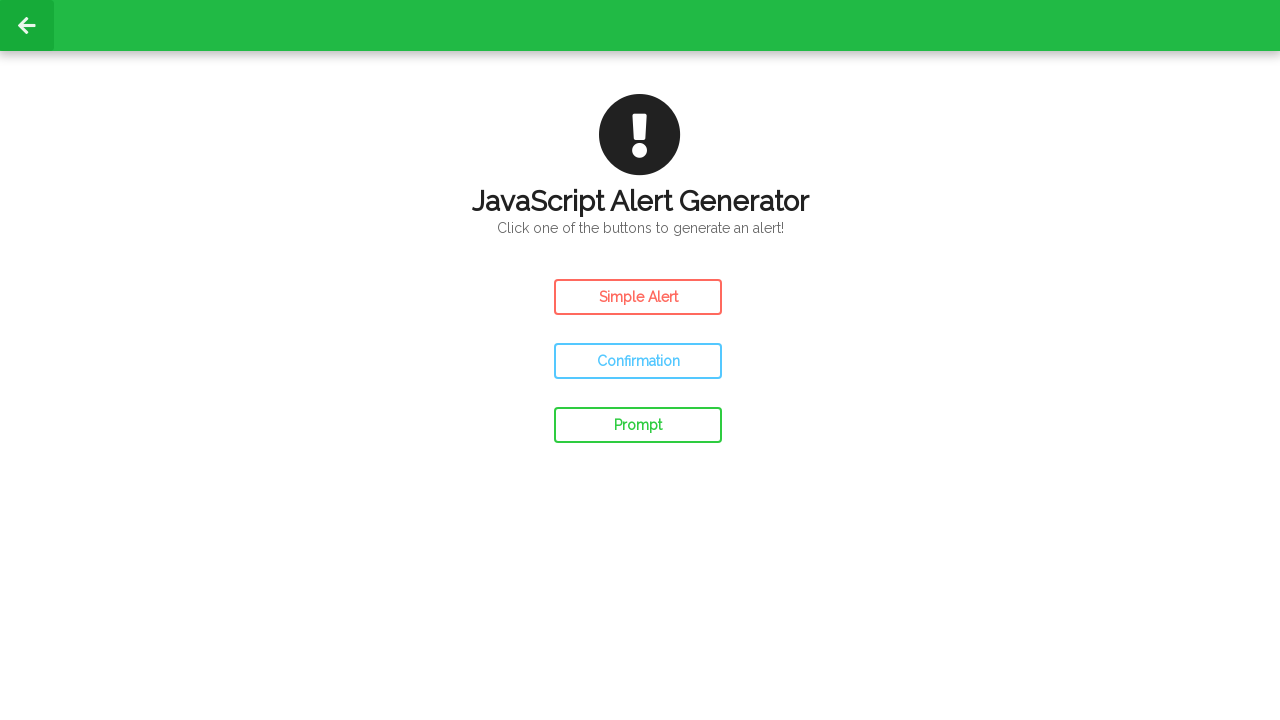

Set up dialog handler to accept prompt with 'Awesome!' text
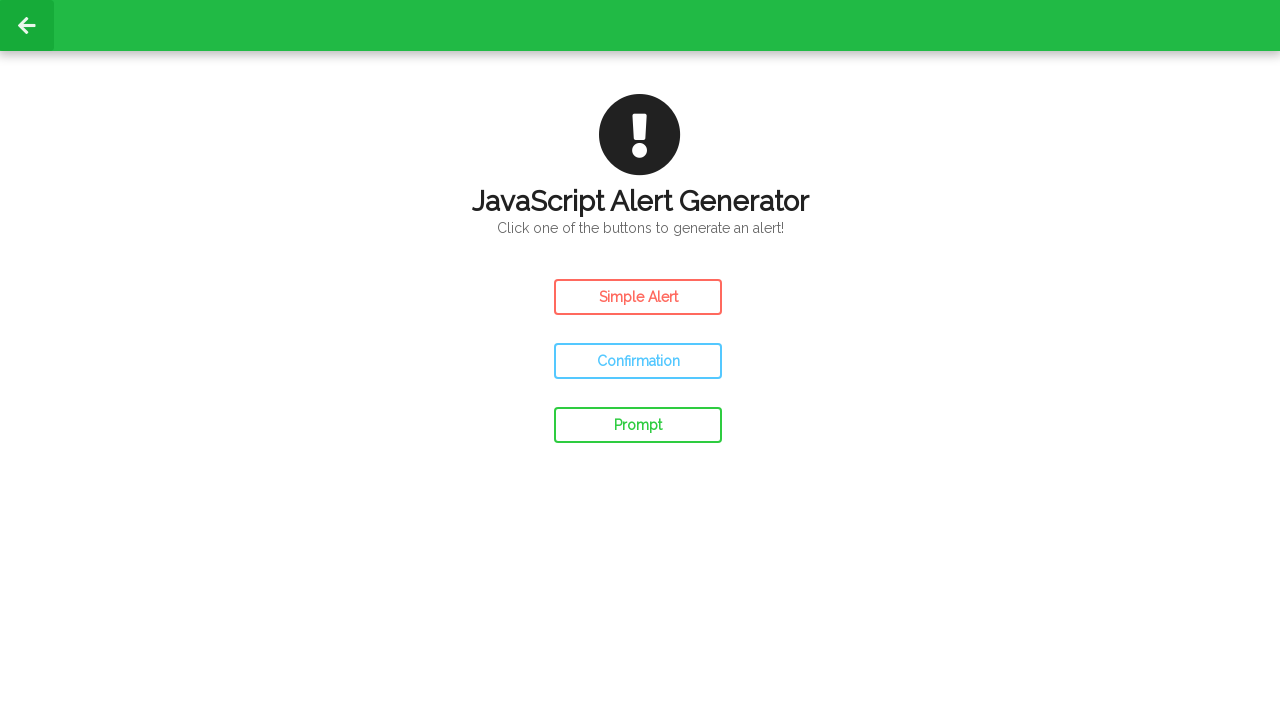

Clicked prompt button to trigger JavaScript prompt alert at (638, 425) on #prompt
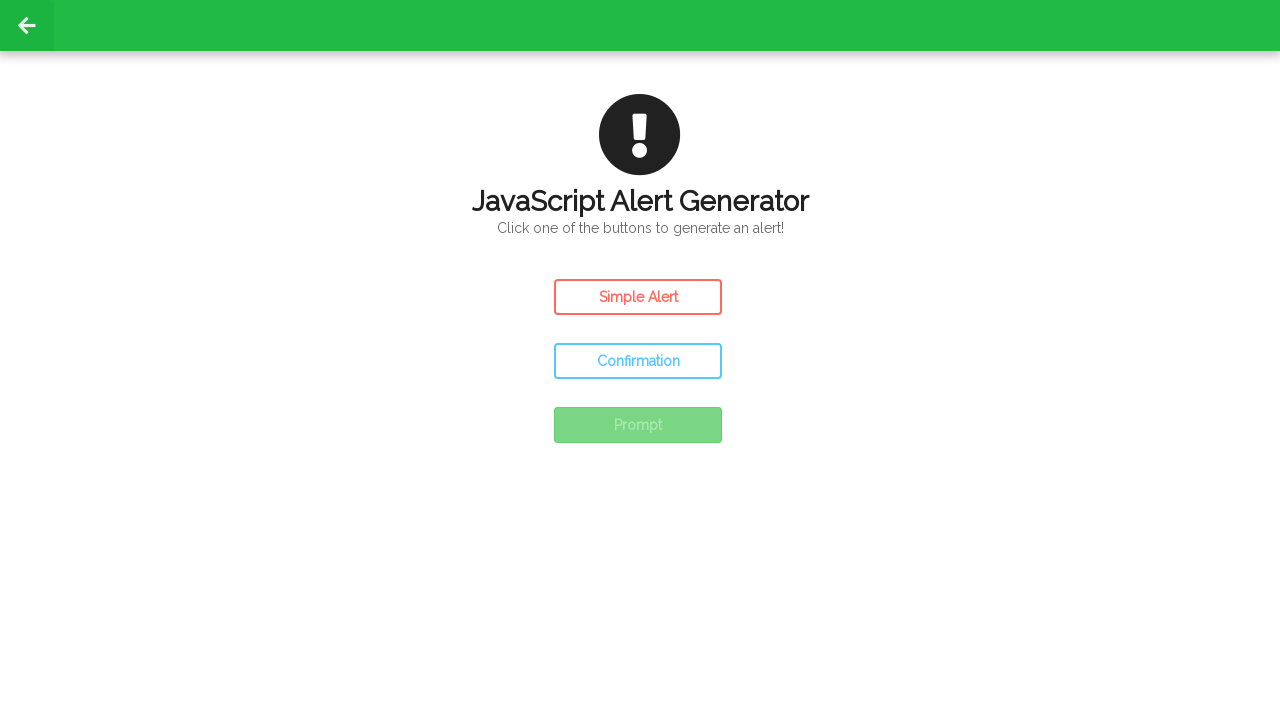

Waited 500ms for result message to appear after dialog was accepted
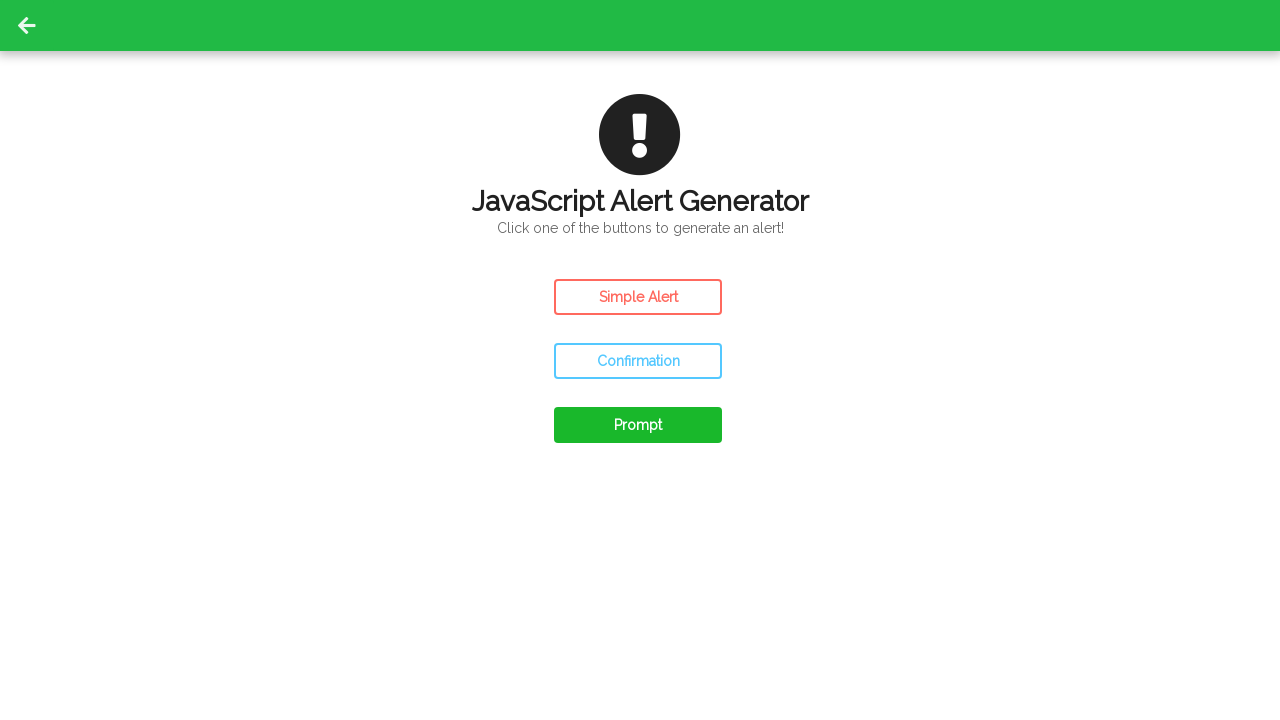

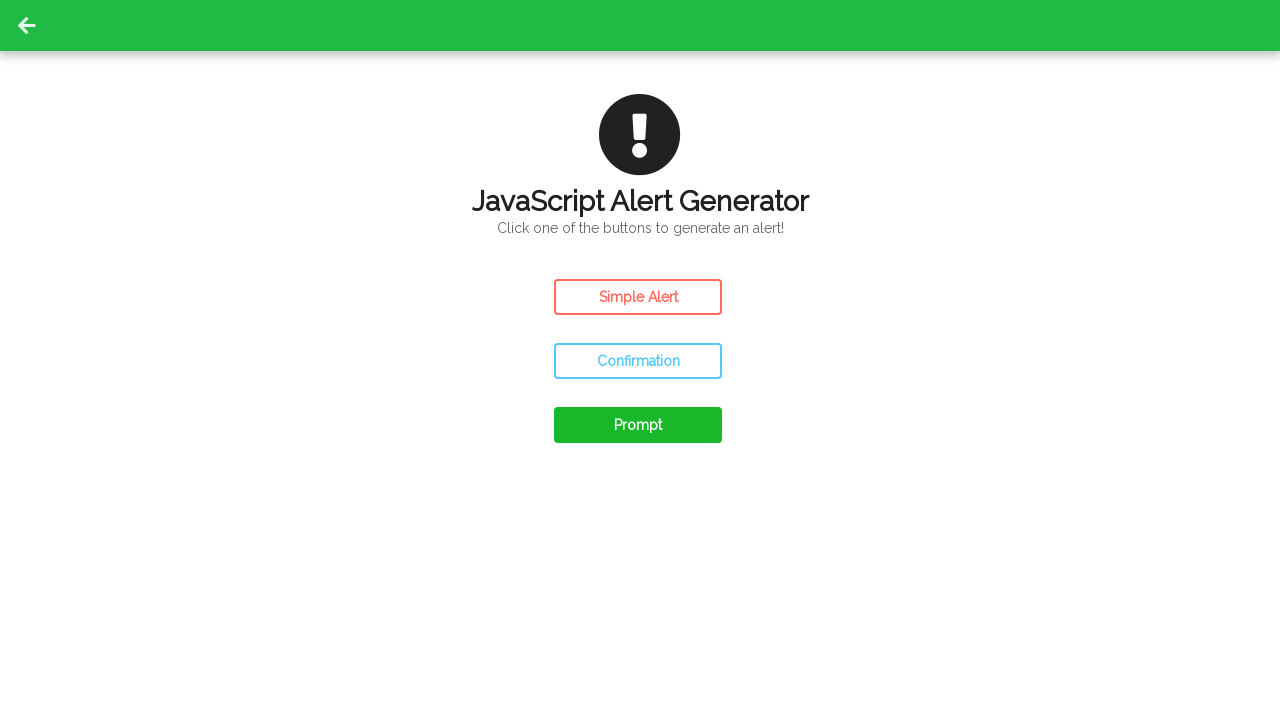